Tests alert handling functionality by triggering a confirm dialog, dismissing it, and verifying the result message

Starting URL: https://artoftesting.com/sampleSiteForSelenium

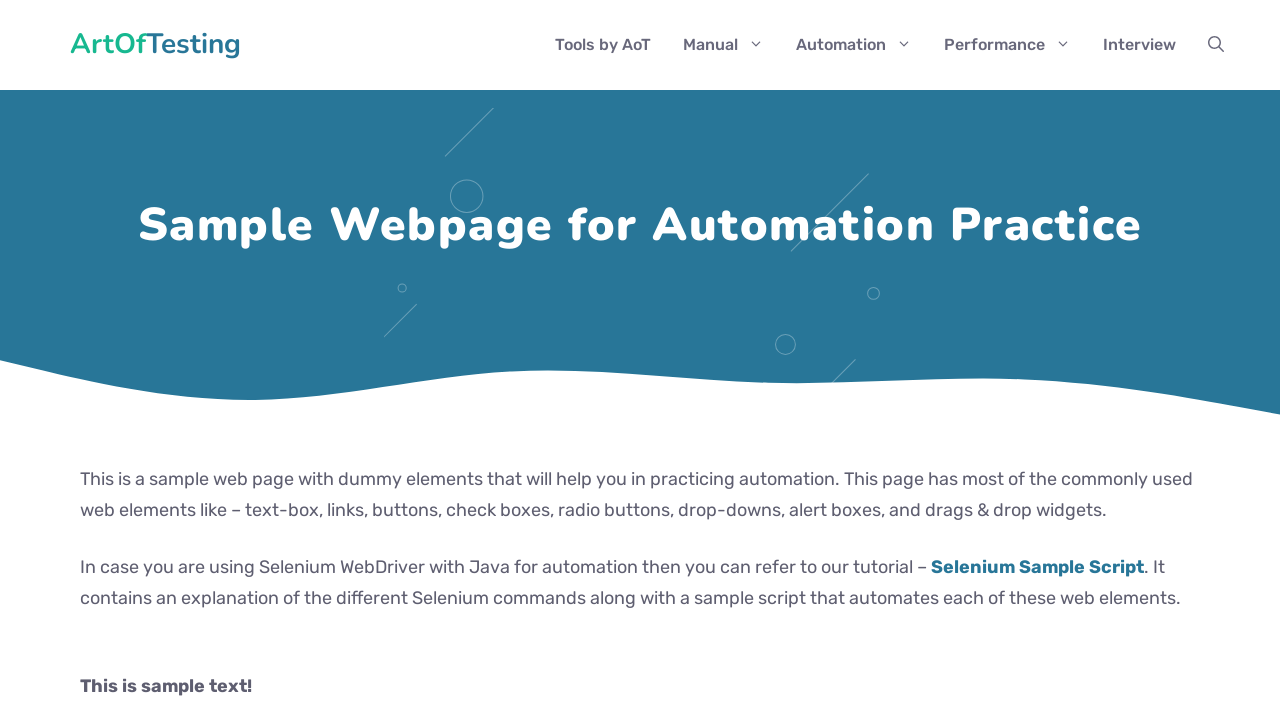

Clicked 'Generate Confirm Box' button to trigger confirm dialog at (192, 360) on xpath=//button[.='Generate Confirm Box']
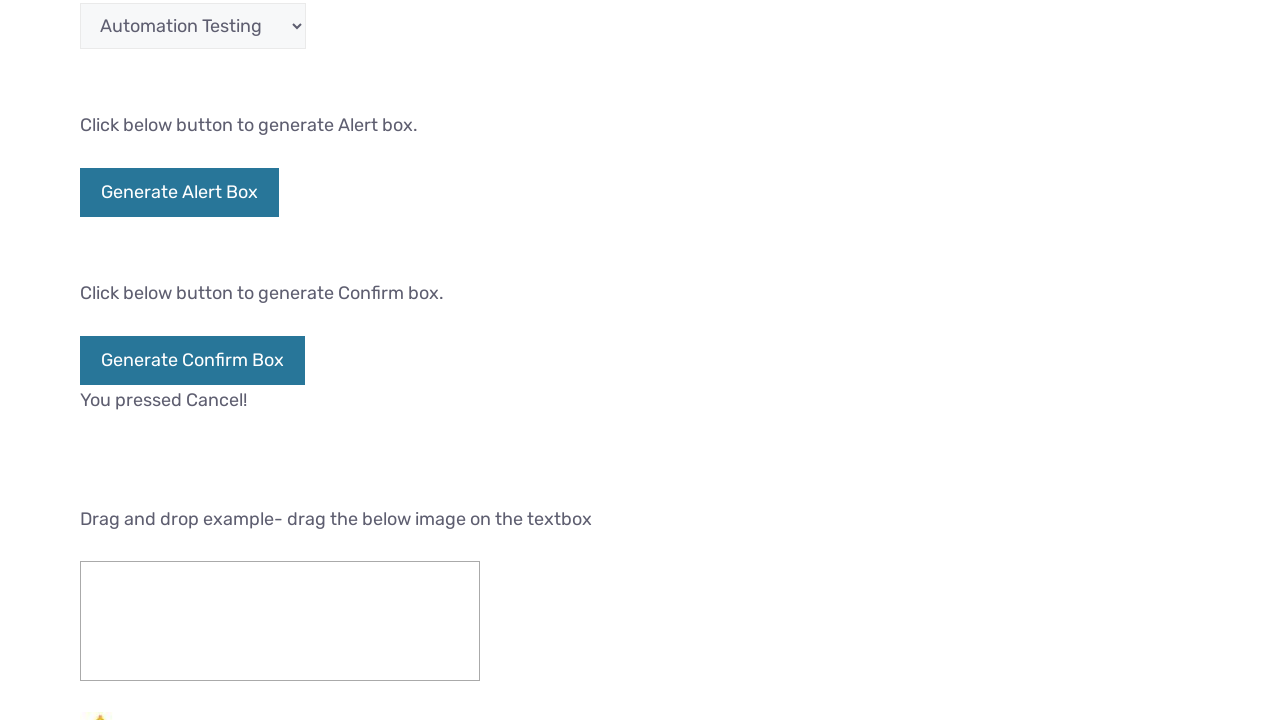

Set up dialog handler to dismiss confirm dialog by clicking Cancel
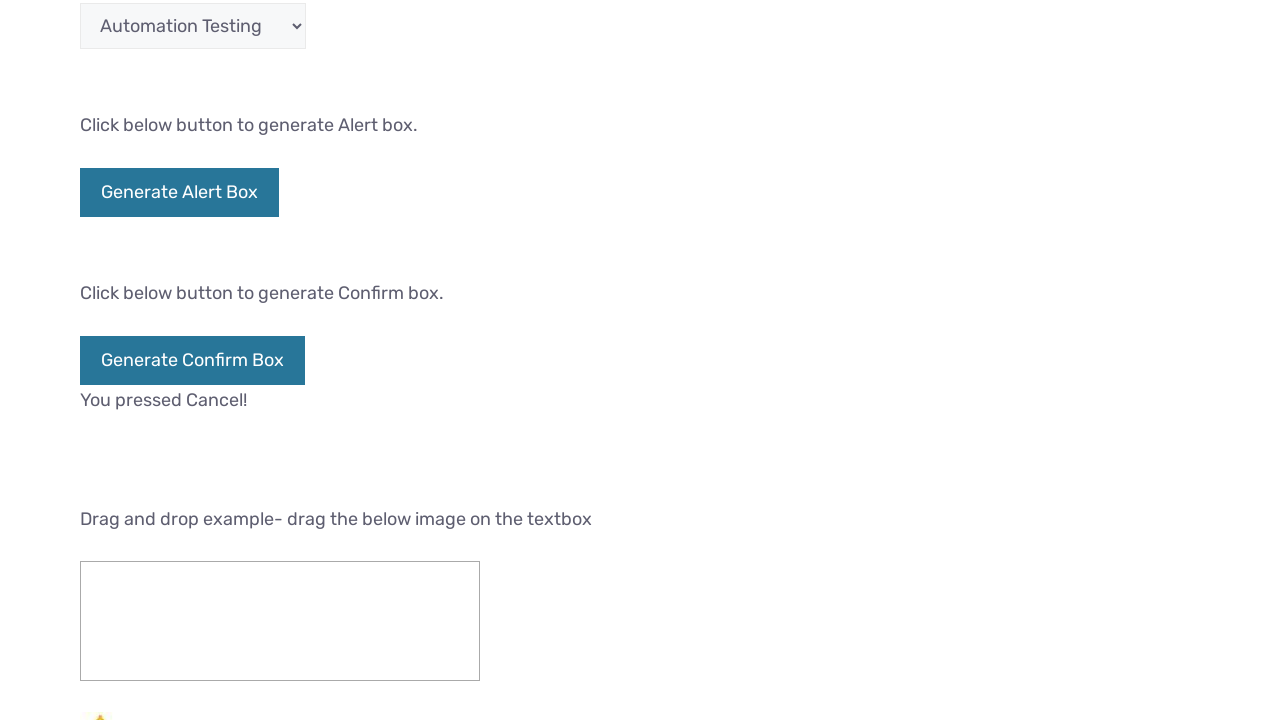

Verified result message 'You pressed Cancel!' appeared
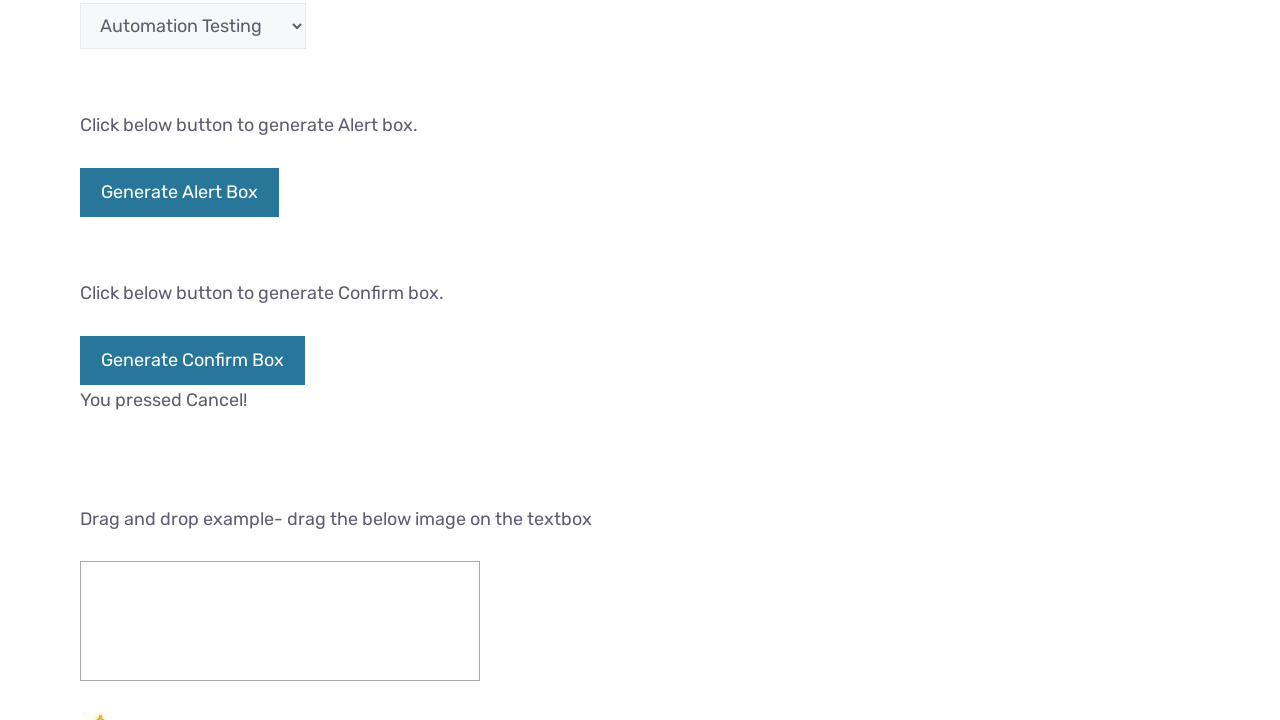

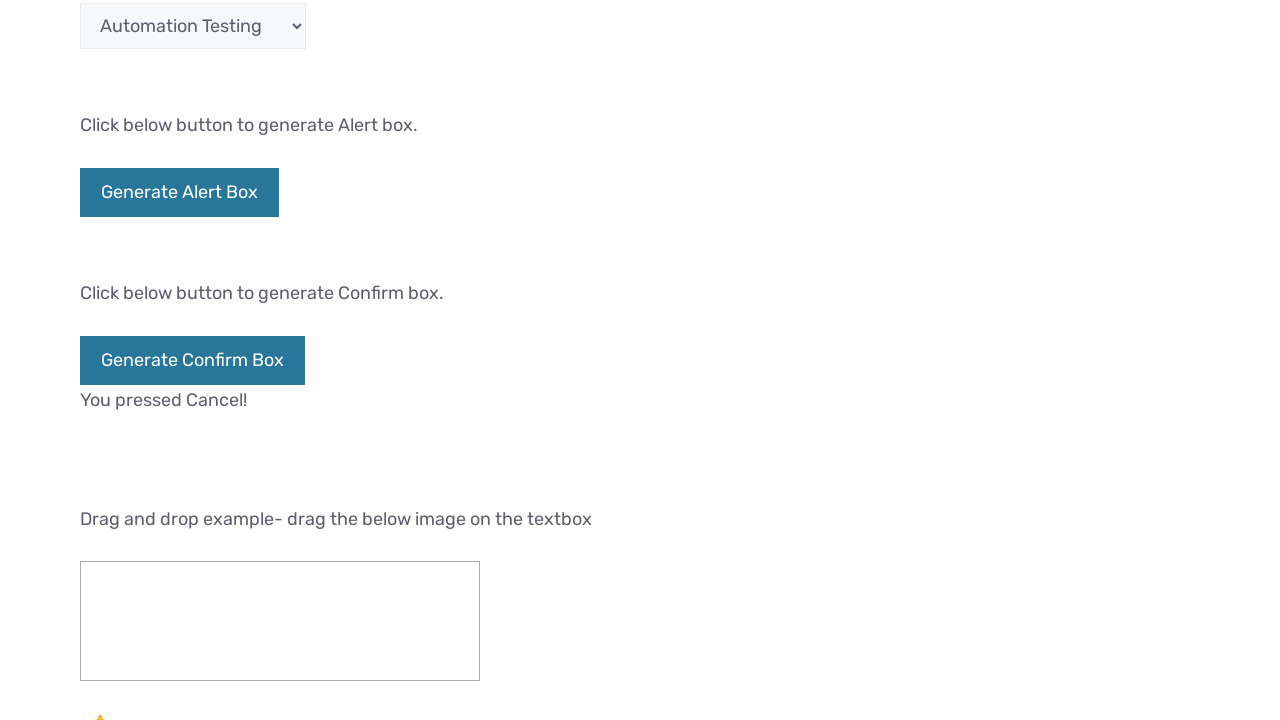